Tests drag and drop functionality by dragging an element from source to destination area on a demo page

Starting URL: https://selenium08.blogspot.com/2020/01/drag-drop.html

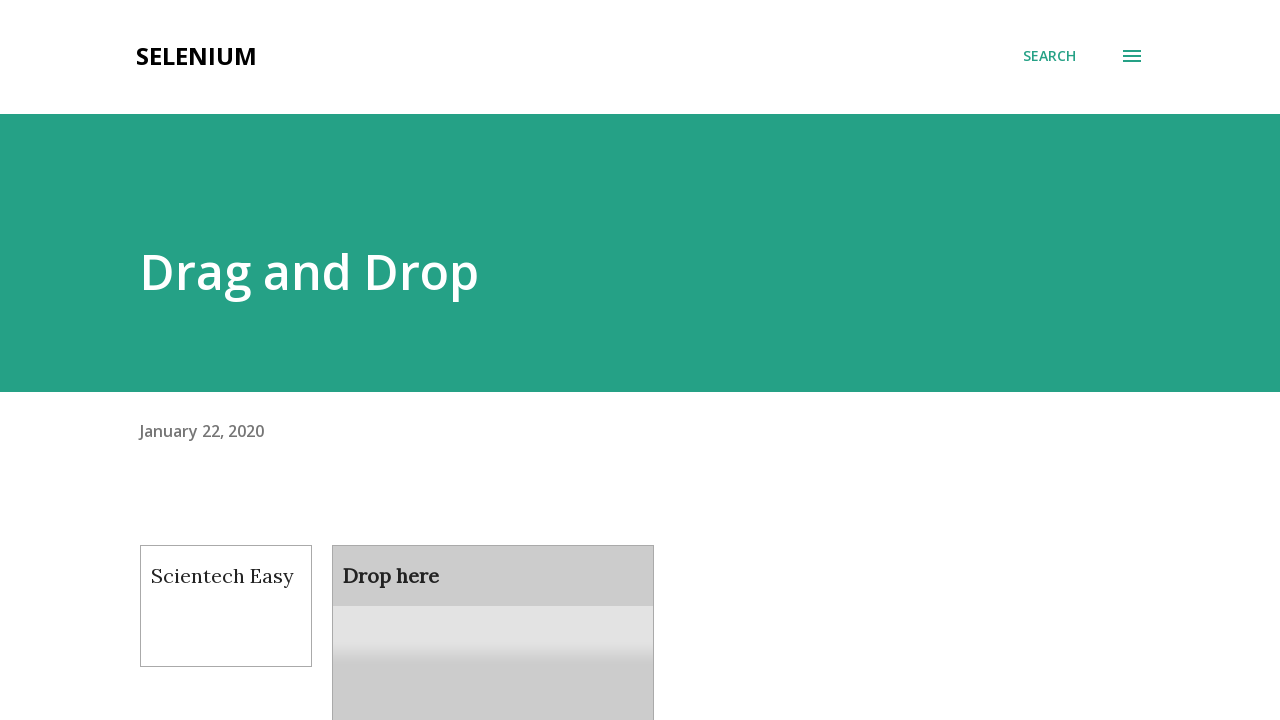

Scrolled down 500 pixels to make drag and drop elements visible
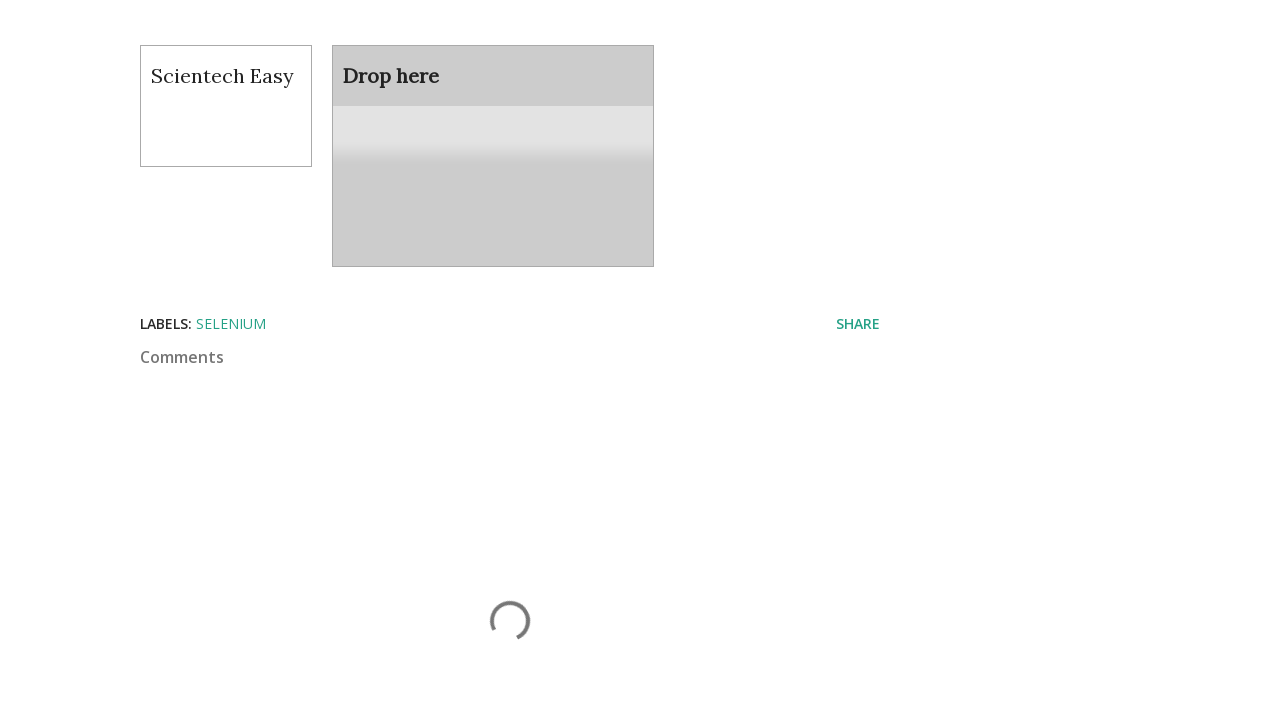

Located draggable source element
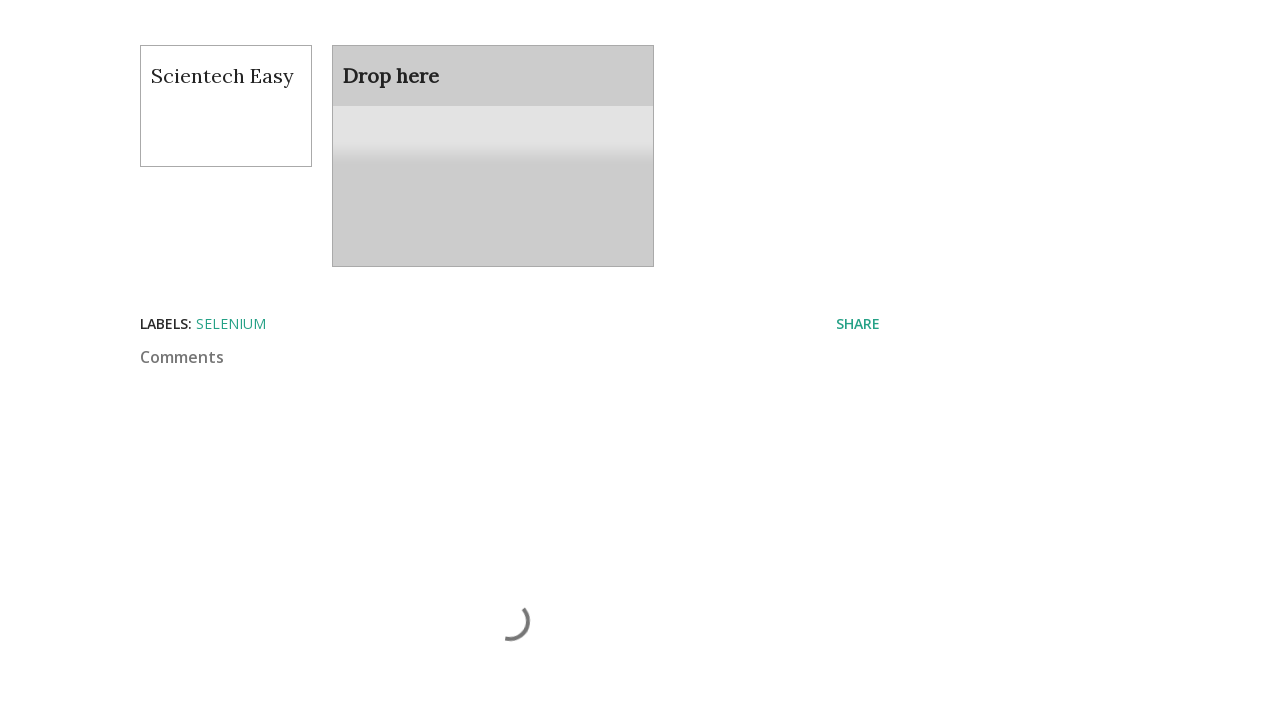

Located droppable destination element
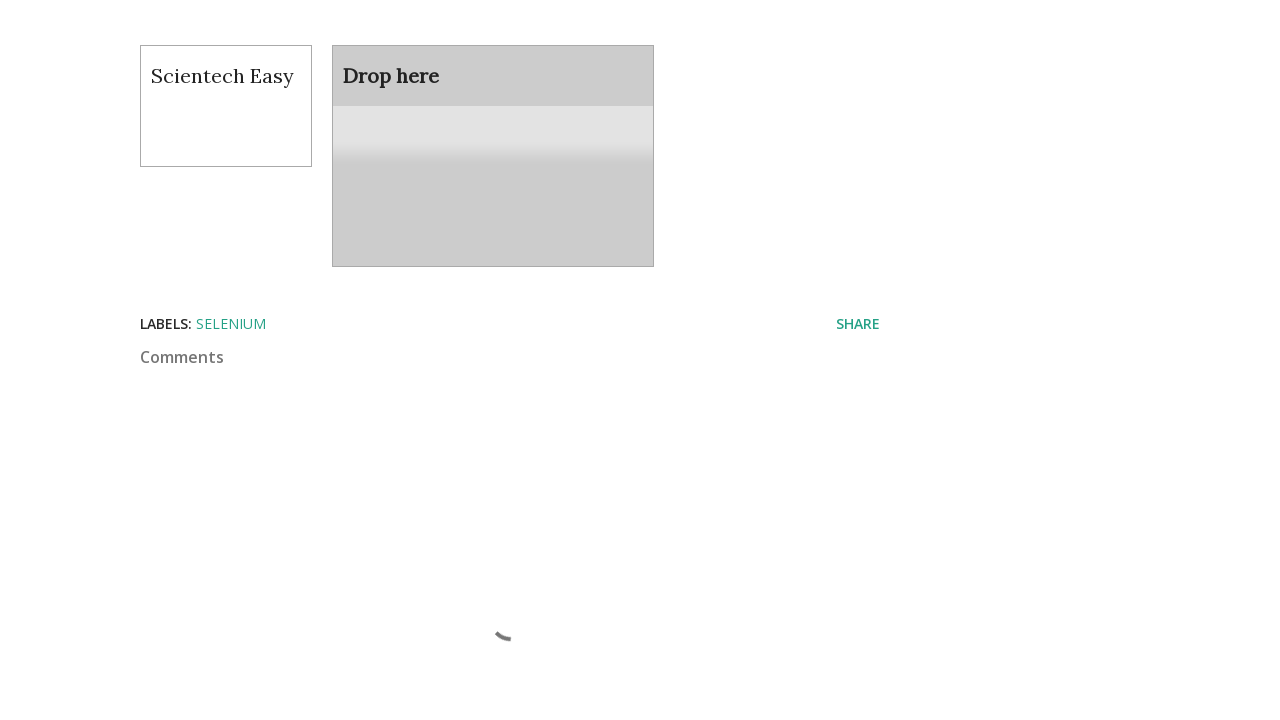

Performed drag and drop action from source to destination at (493, 156)
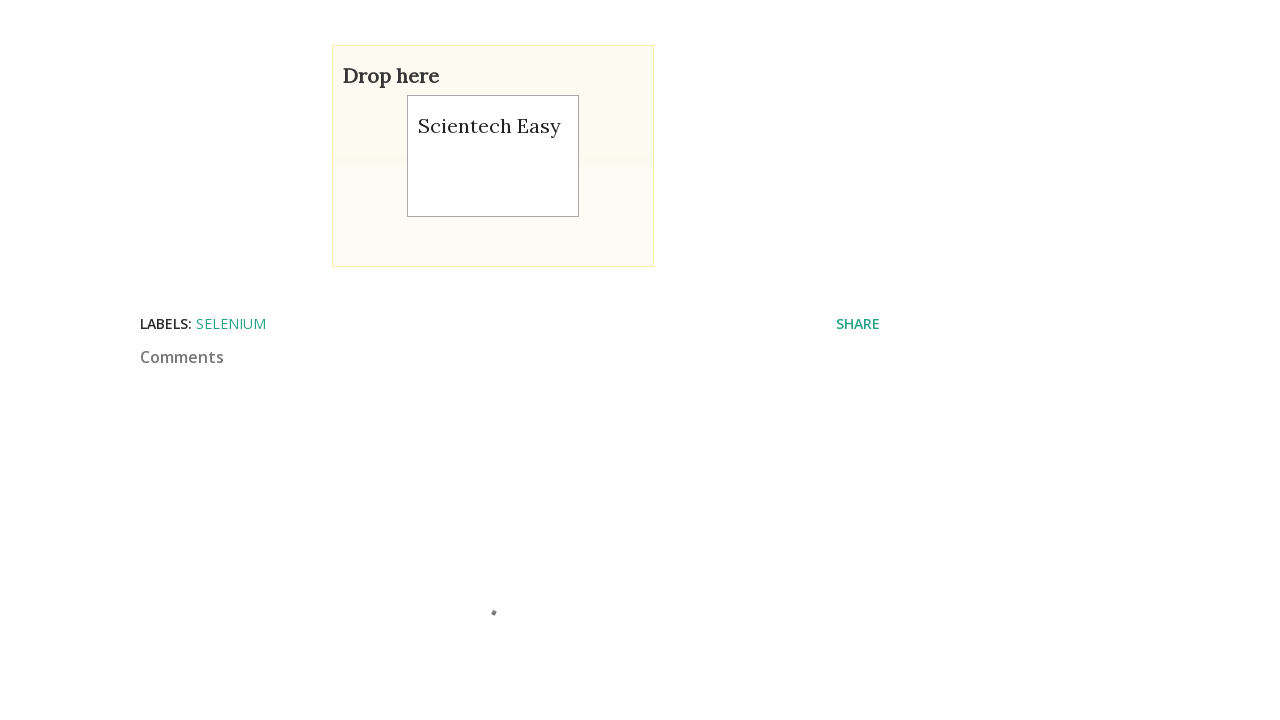

Waited 5 seconds for drag and drop action to complete
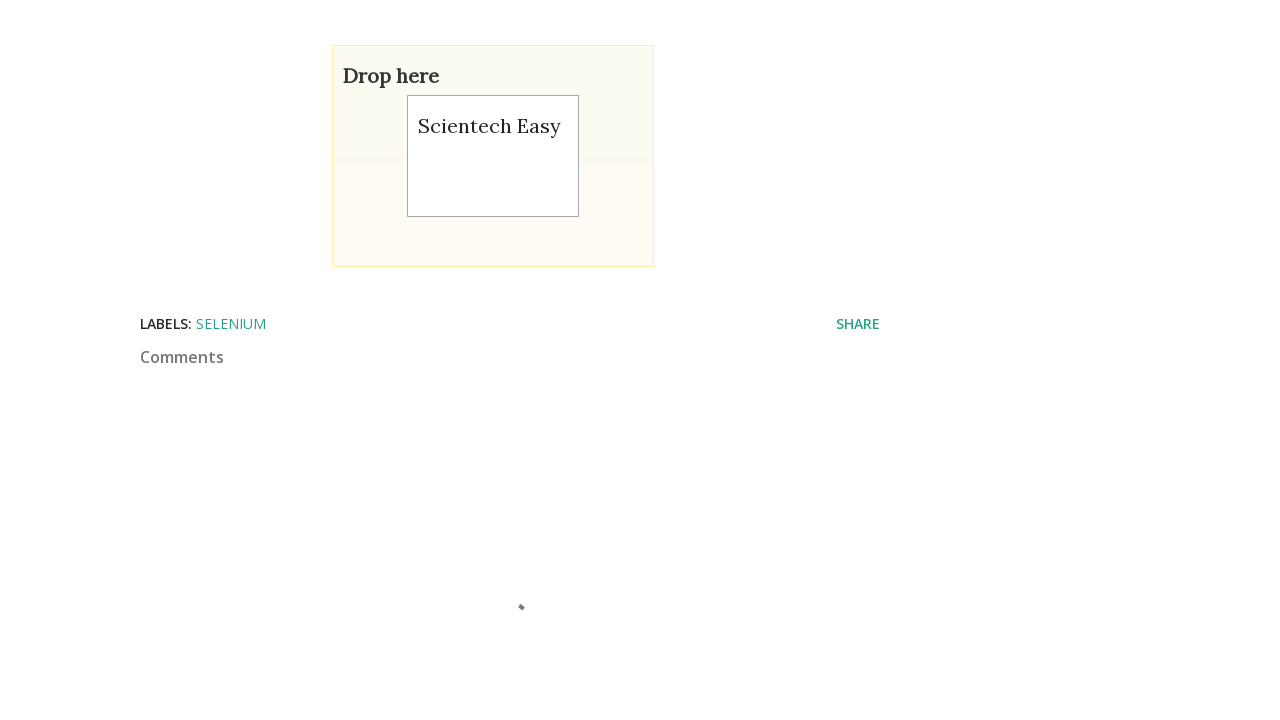

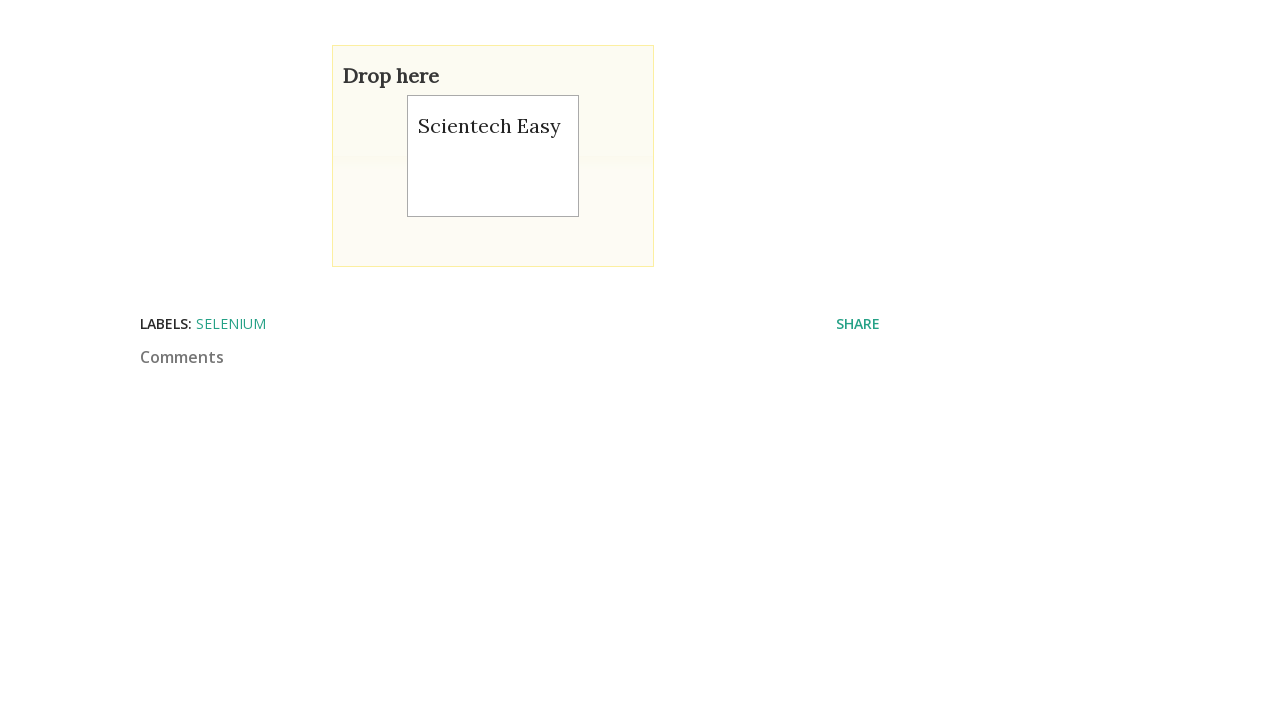